Tests iframe functionality on DemoQA by navigating to the Frames section, switching between two iframes (frame1 and frame2), and reading content from within the frames.

Starting URL: https://demoqa.com/

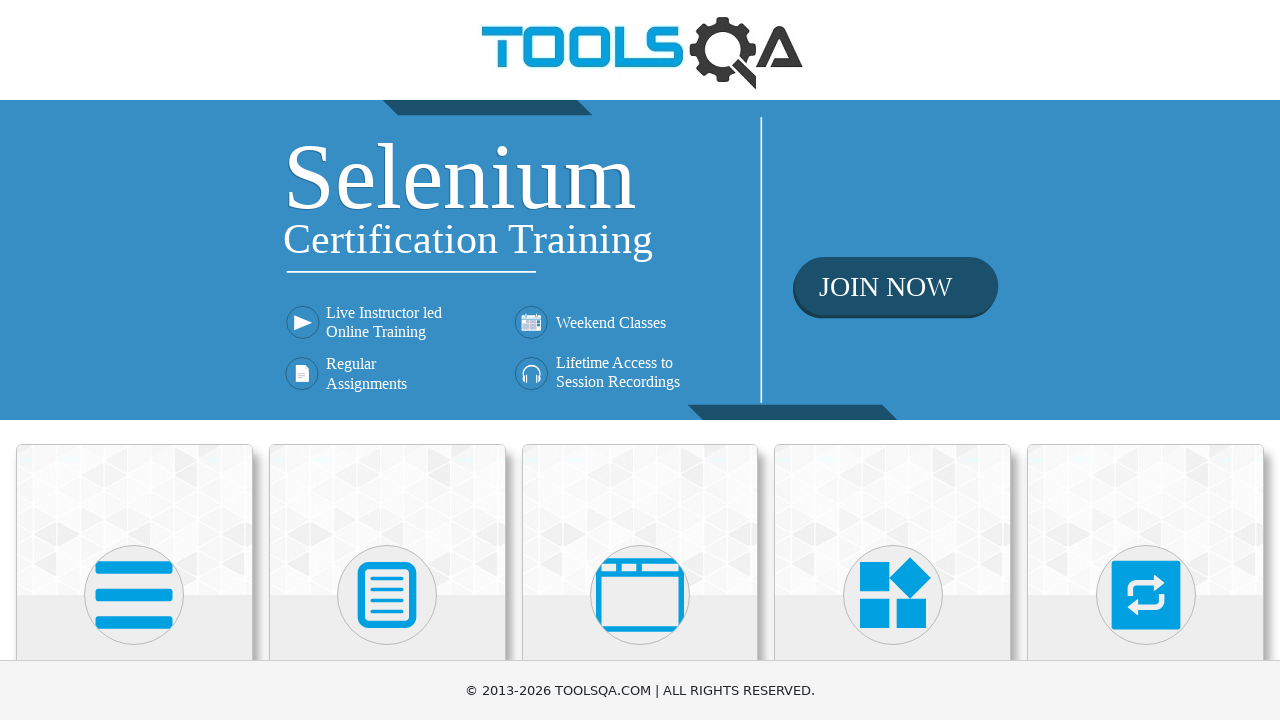

Scrolled down 400px to see menu items
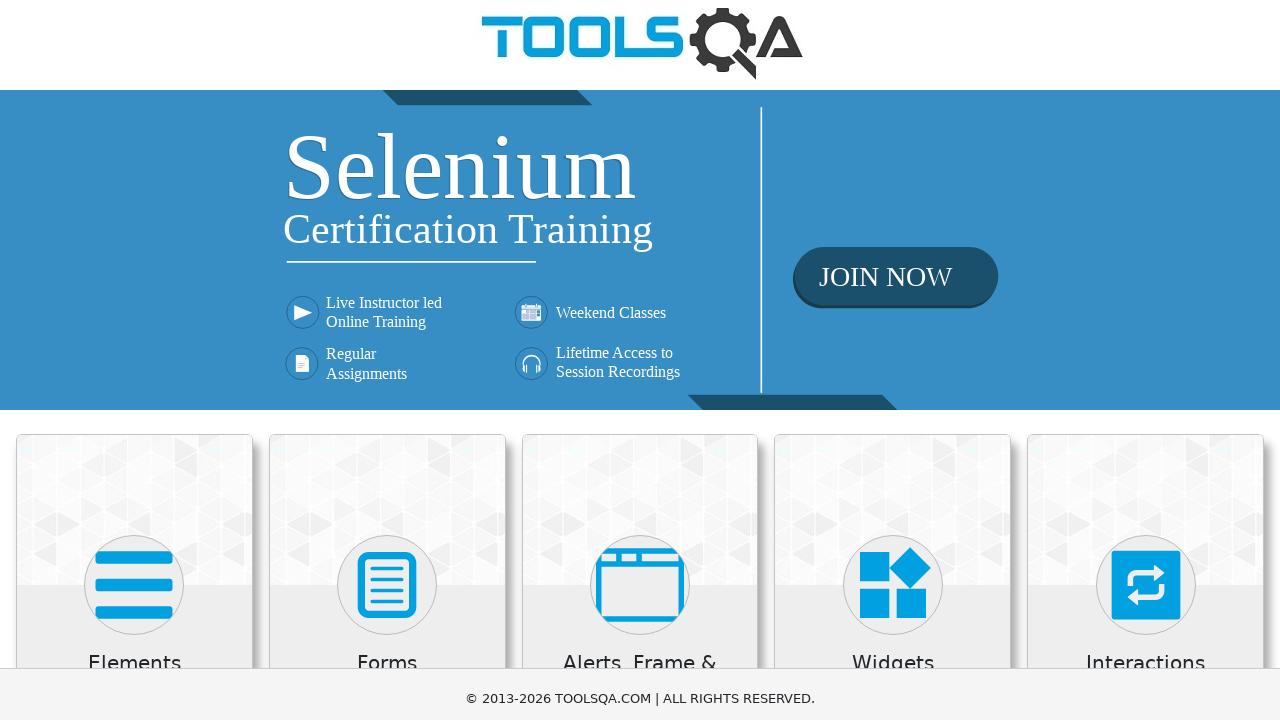

Clicked on 'Alerts, Frame & Windows' menu at (640, 285) on xpath=//h5[contains(text(),'Alerts, Frame & Windows')]
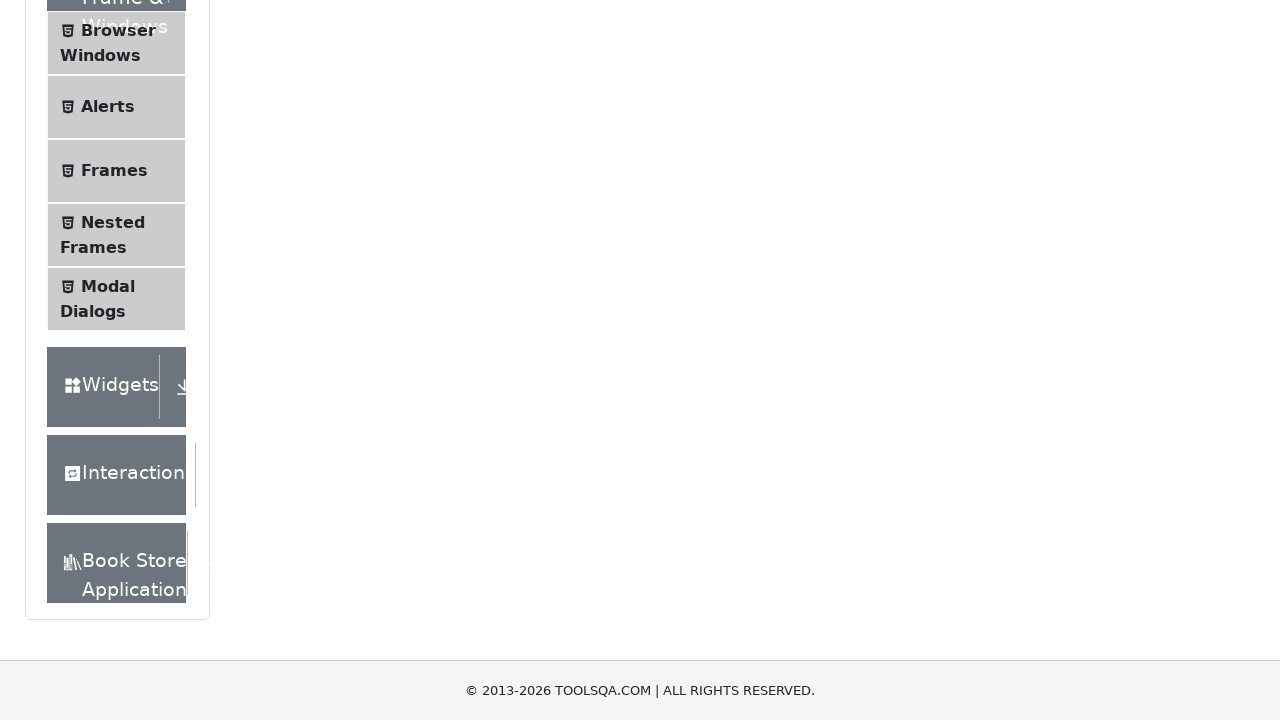

Clicked on 'Frames' submenu at (114, 171) on xpath=//span[contains(text(),'Frames')]
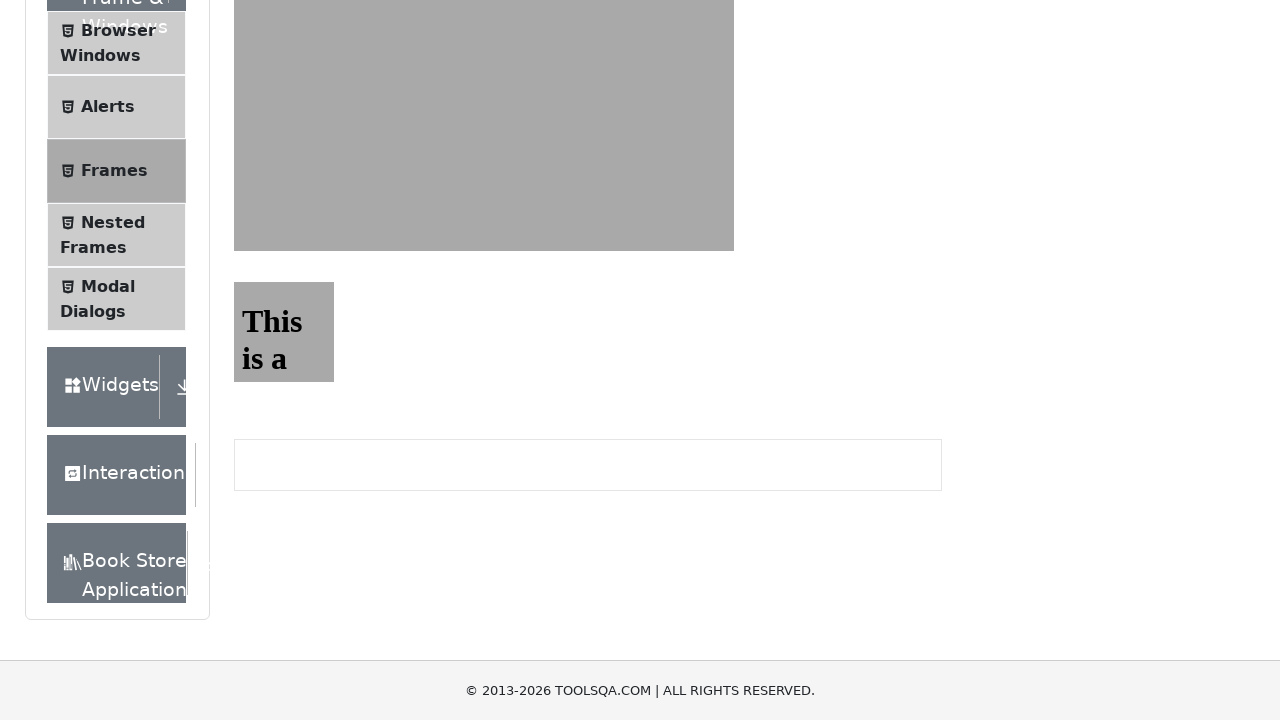

Scrolled down 400px to see frames
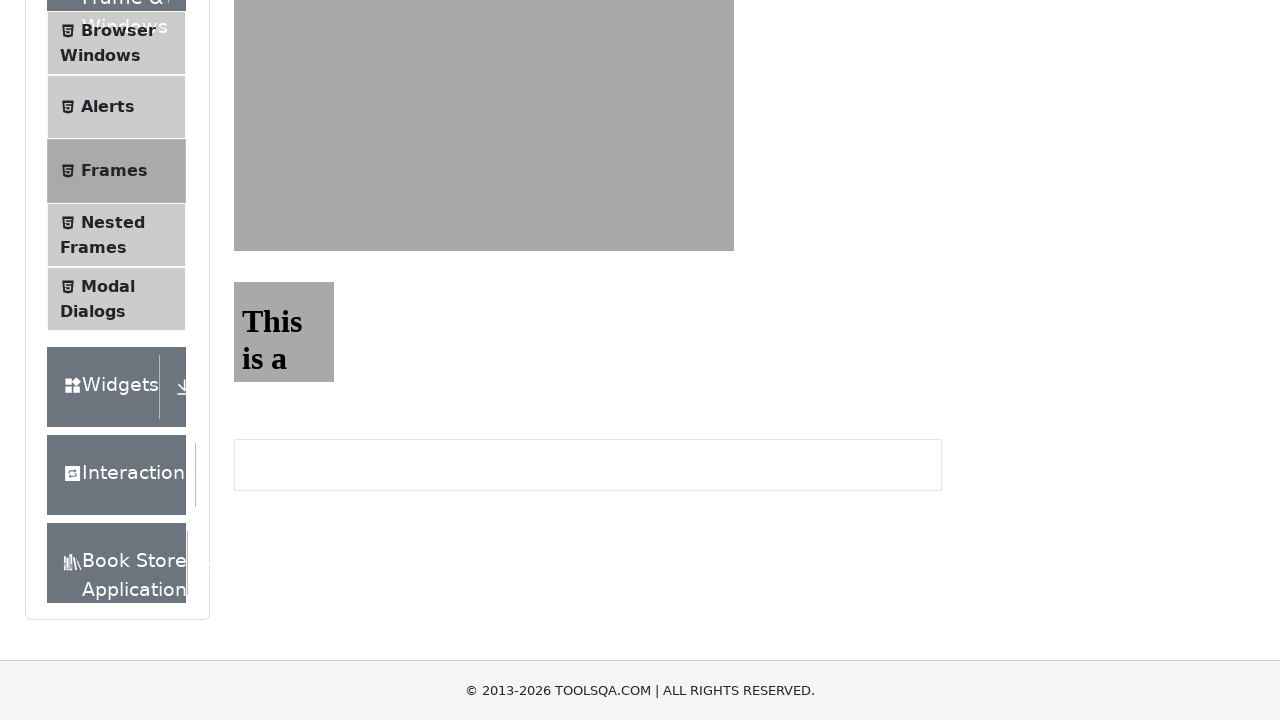

Waited for frame1 to be visible
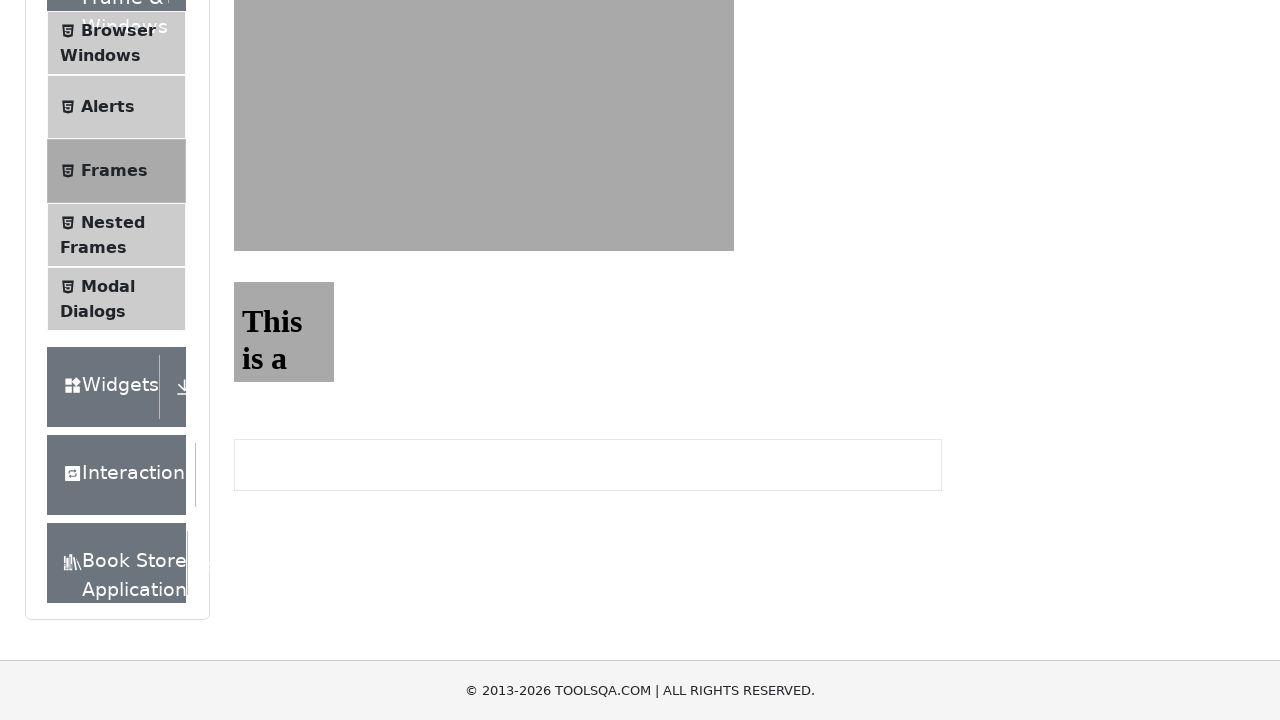

Switched to frame1 and waited for sample heading to load
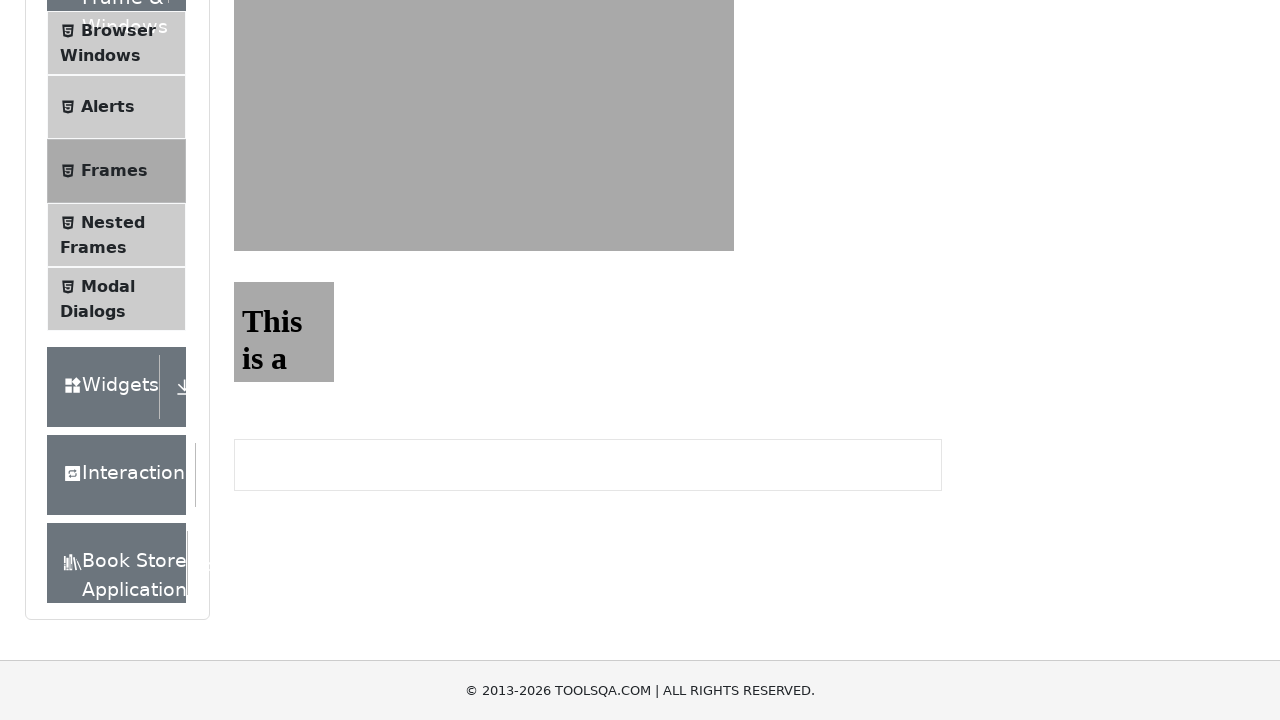

Retrieved text from frame1 heading: 'This is a sample page'
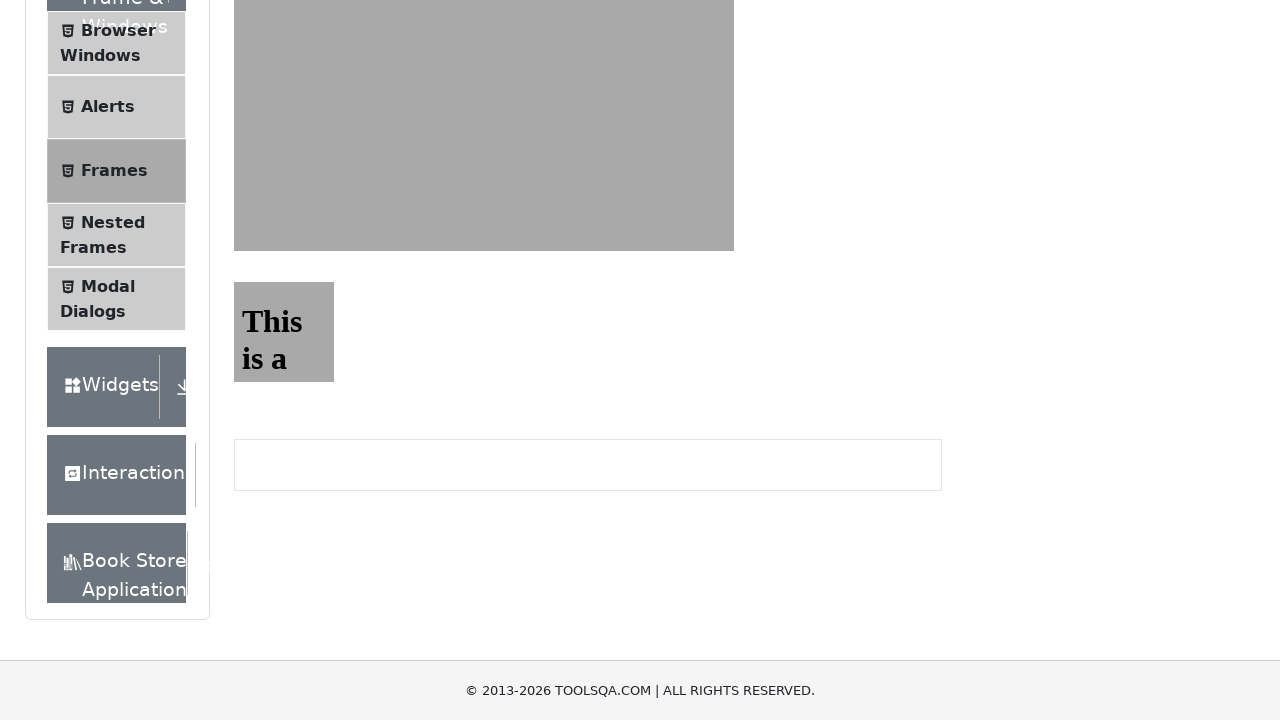

Waited for frame2 to be visible on main page
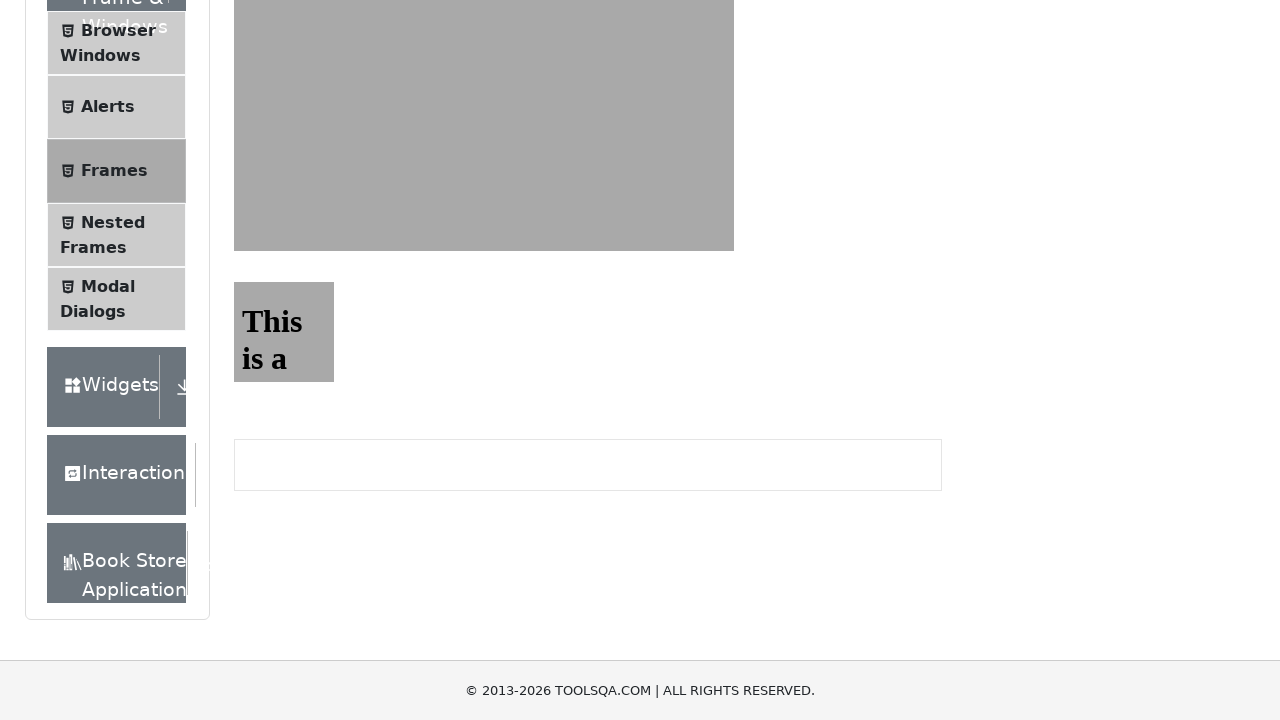

Switched to frame2 and waited for sample heading to load
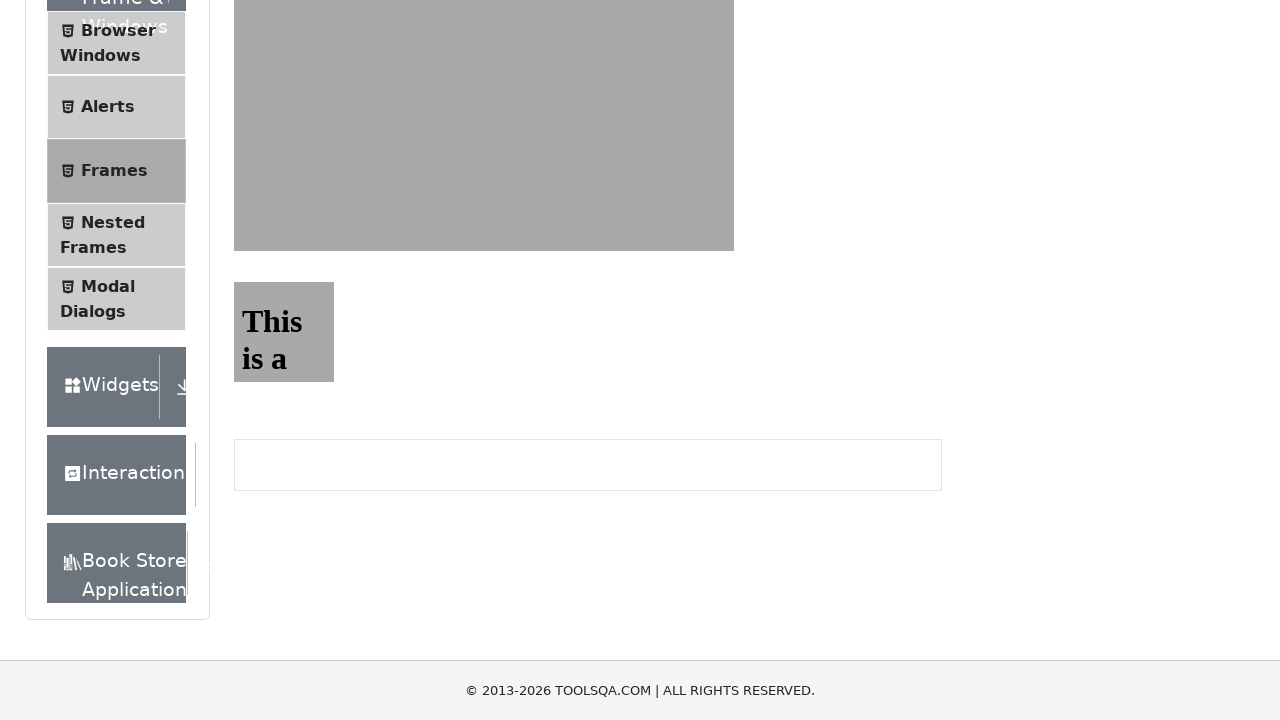

Scrolled within page by 200px horizontally and 400px vertically
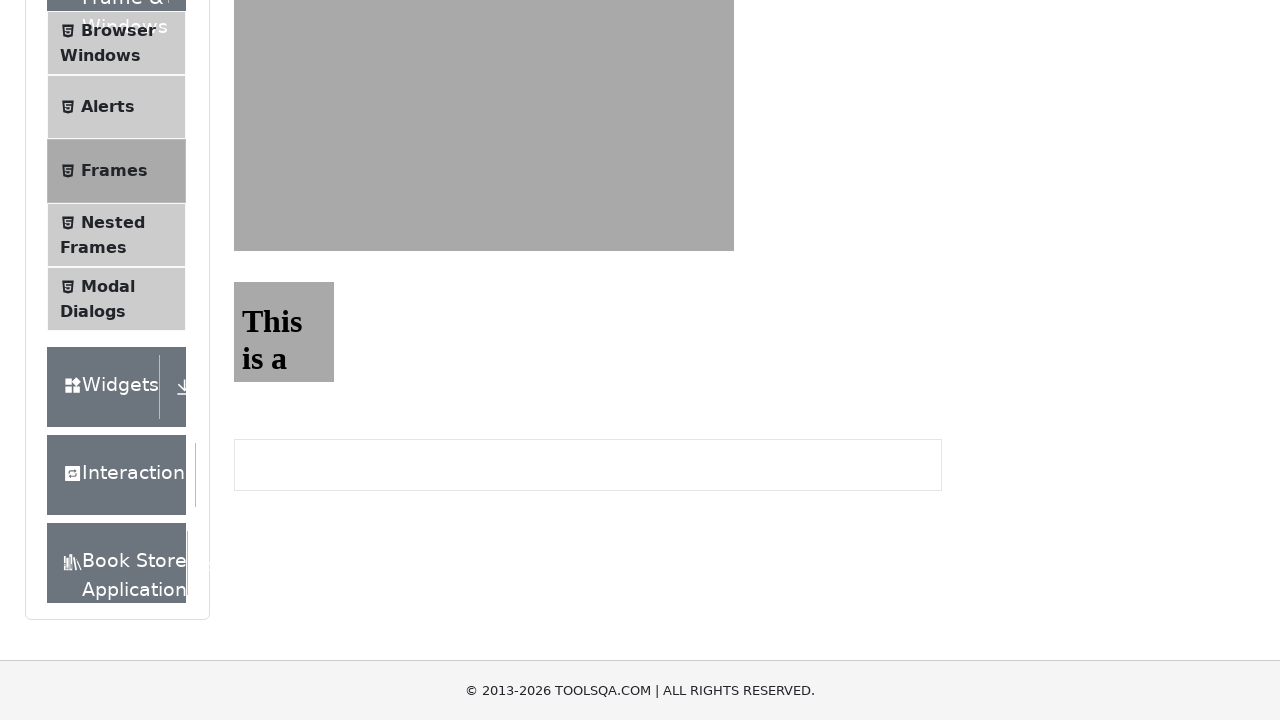

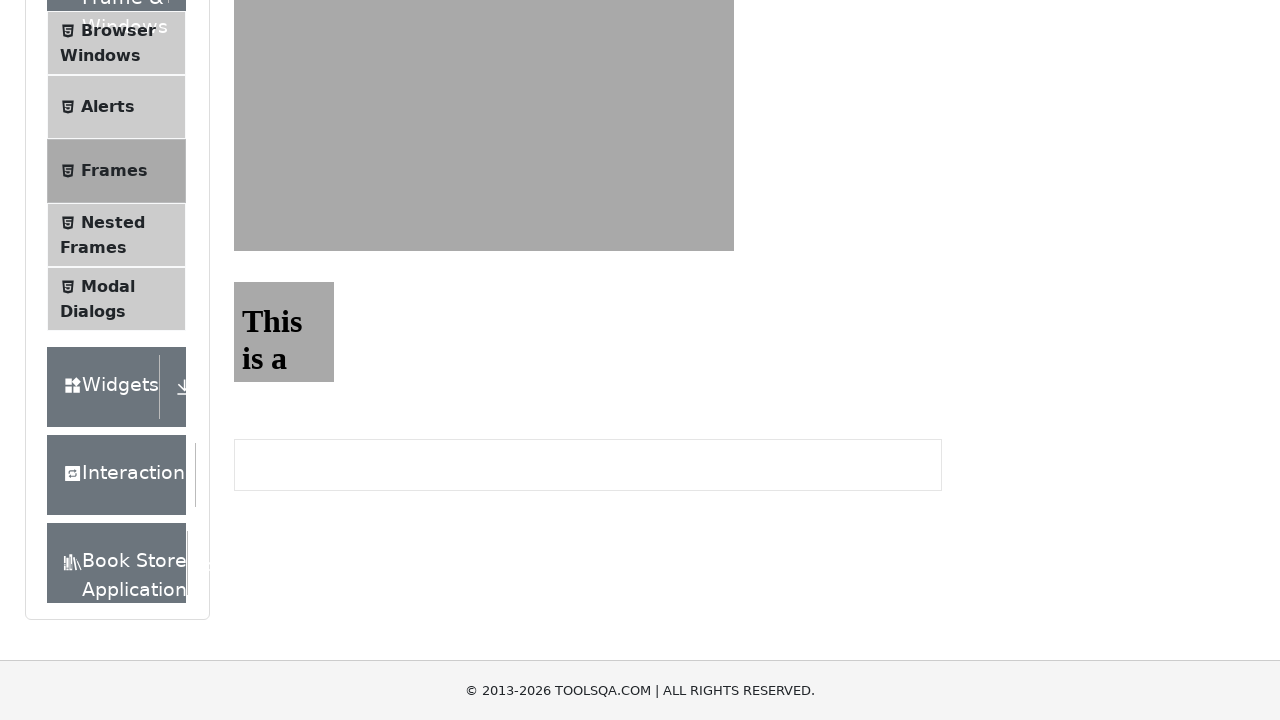